Navigates to JPL Space image page and clicks the full image button to view the featured Mars image

Starting URL: https://data-class-jpl-space.s3.amazonaws.com/JPL_Space/index.html

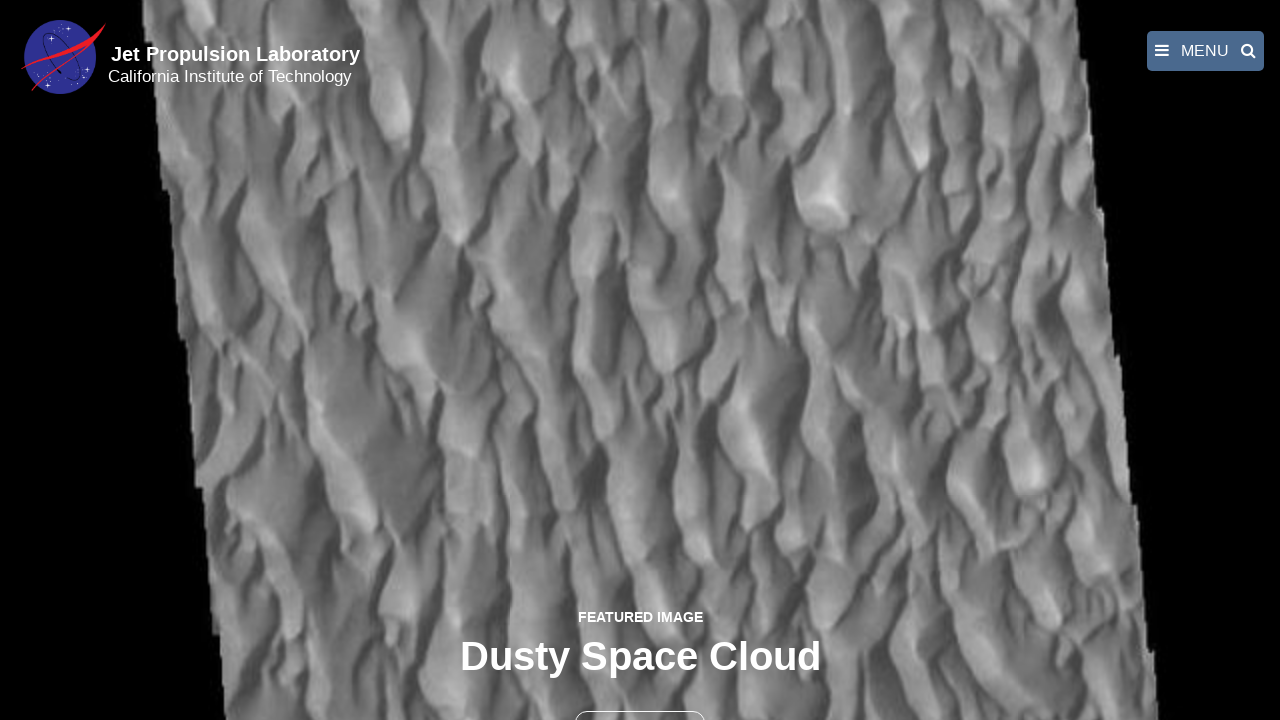

Navigated to JPL Space image page
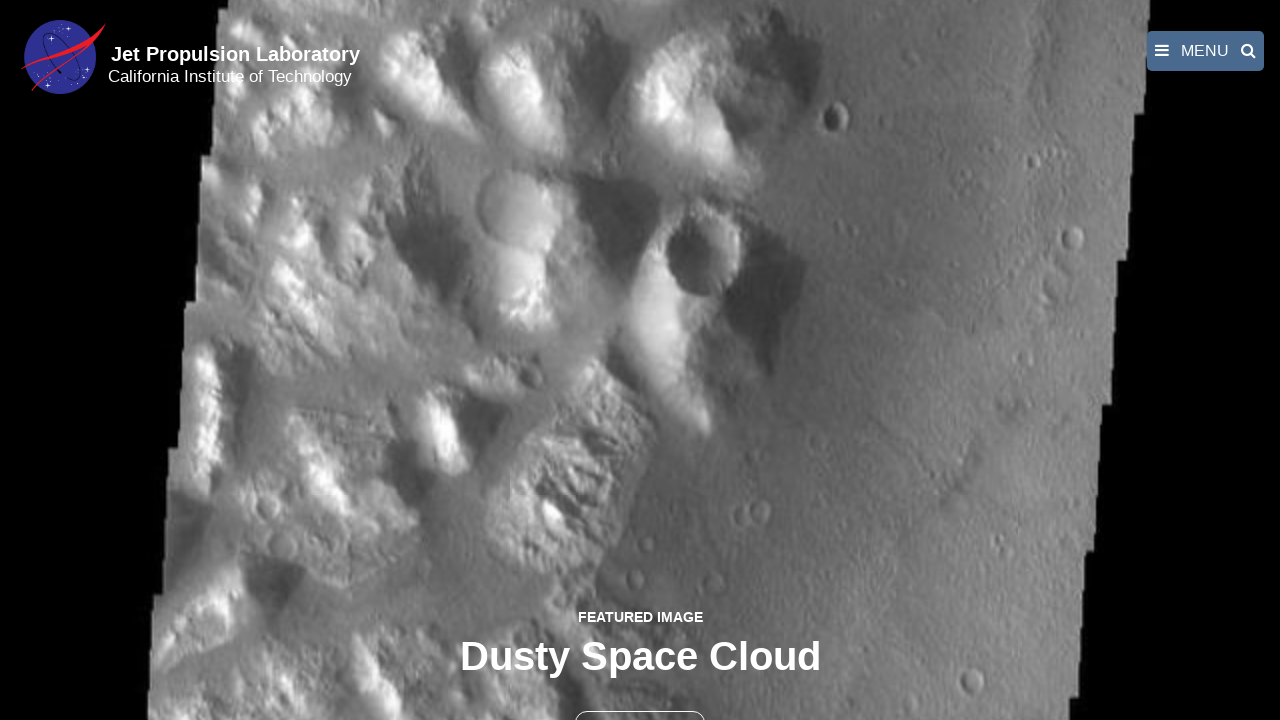

Clicked the full image button to view featured Mars image at (640, 699) on button >> nth=1
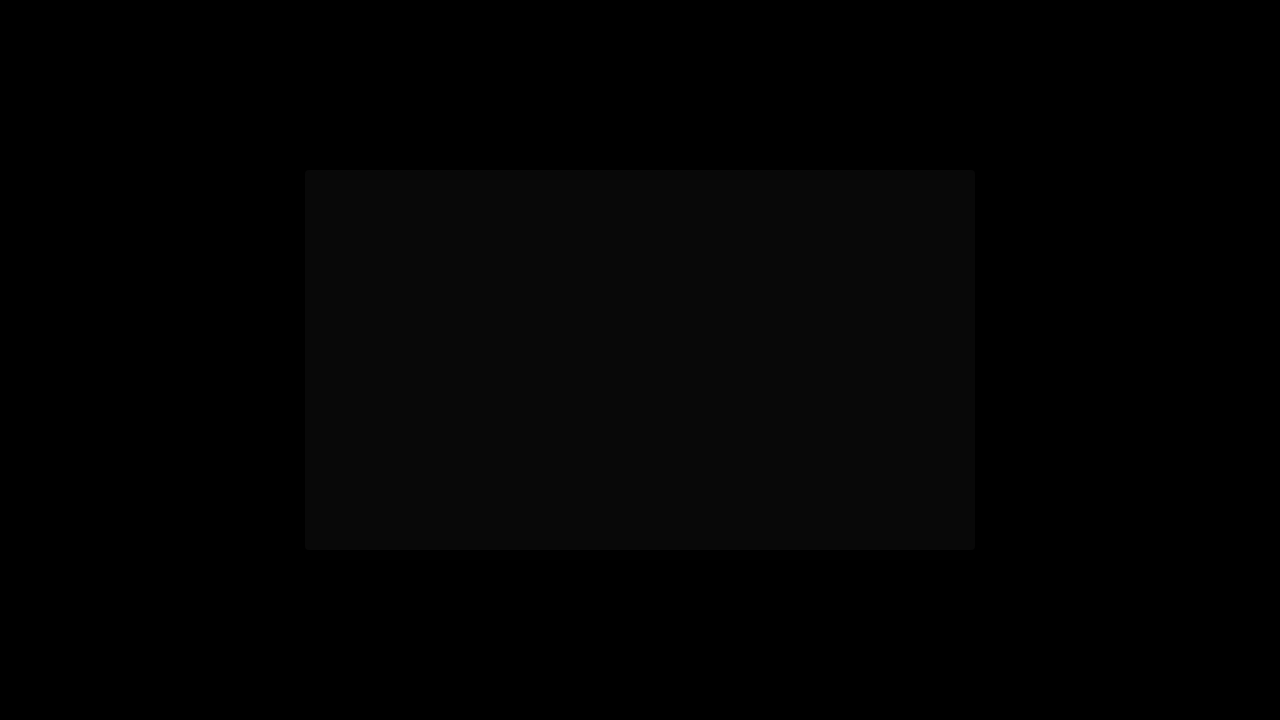

Full-size image loaded successfully
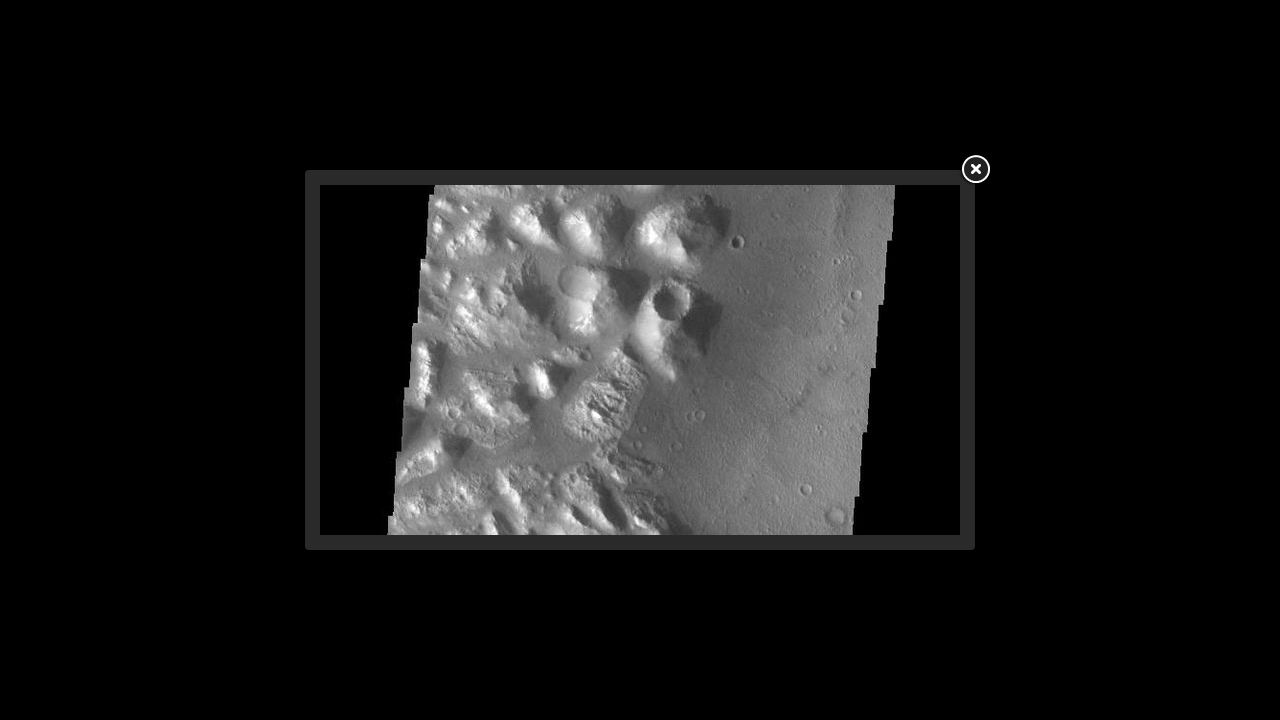

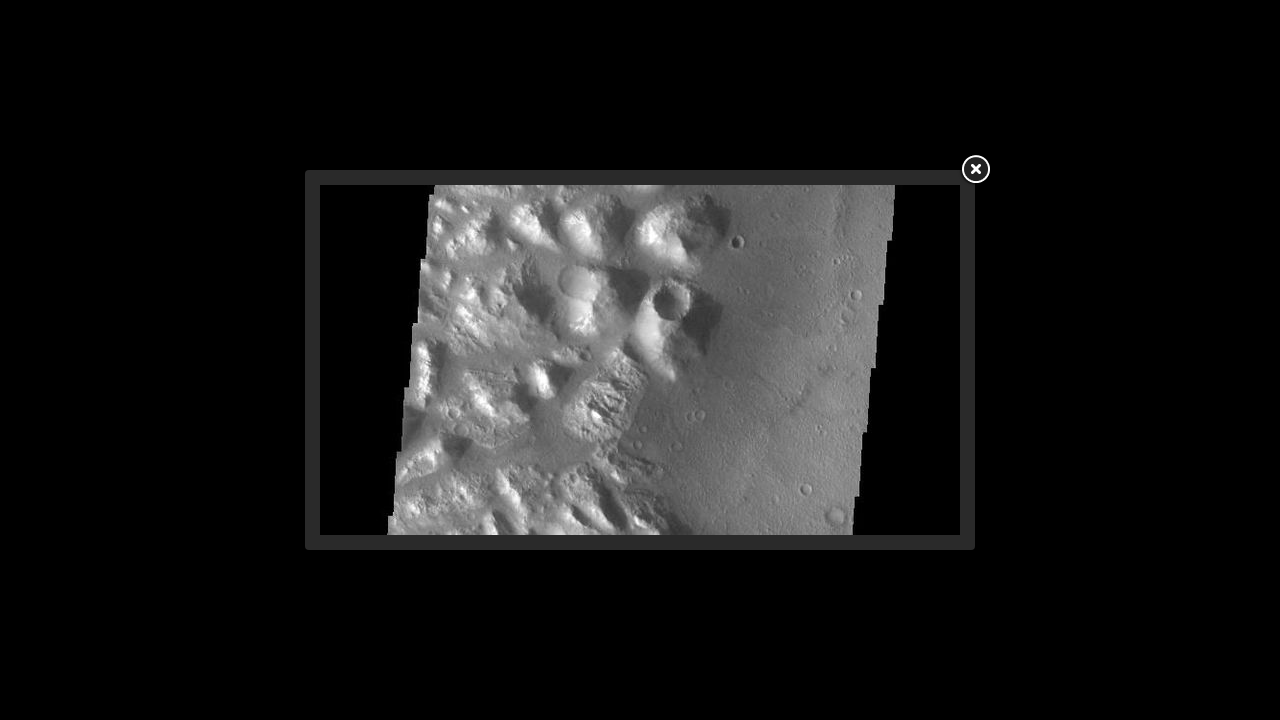